Tests dropdown handling functionality by selecting options from a dropdown menu using different selection methods (by index, by visible text, by value) and iterating through all available options.

Starting URL: https://syntaxprojects.com/basic-select-dropdown-demo.php

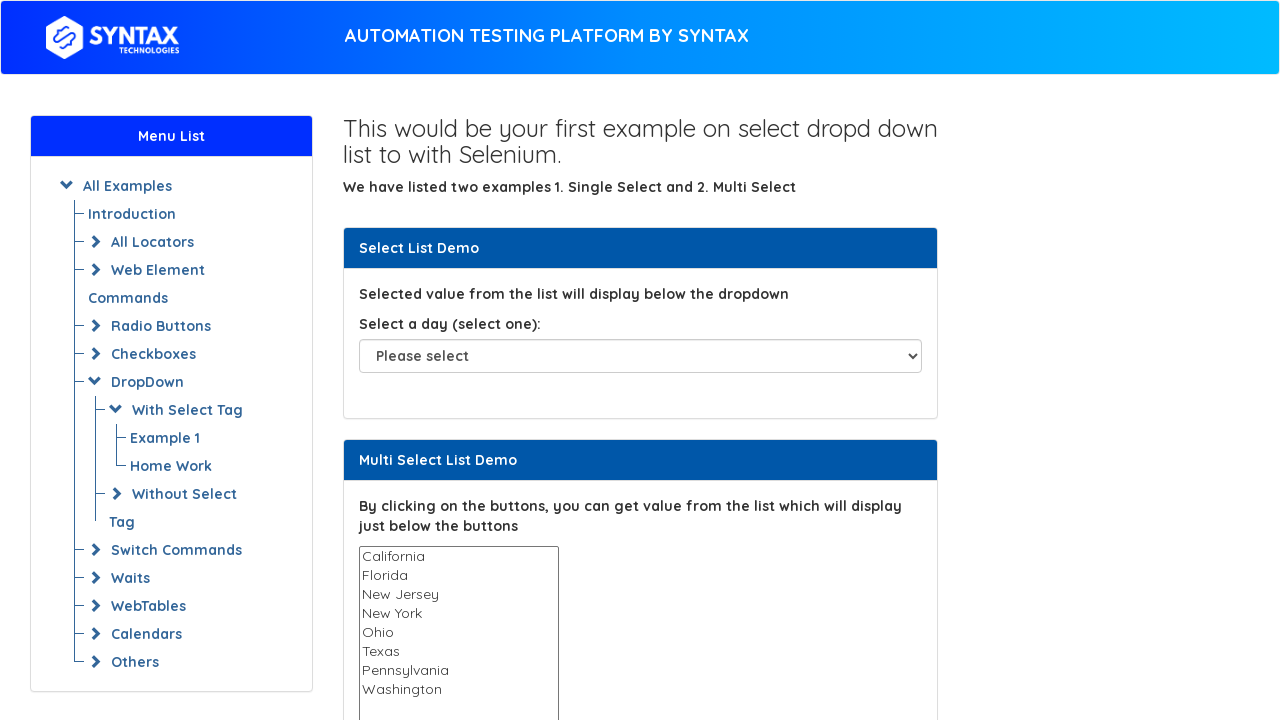

Selected 4th option (index 3) from dropdown on #select-demo
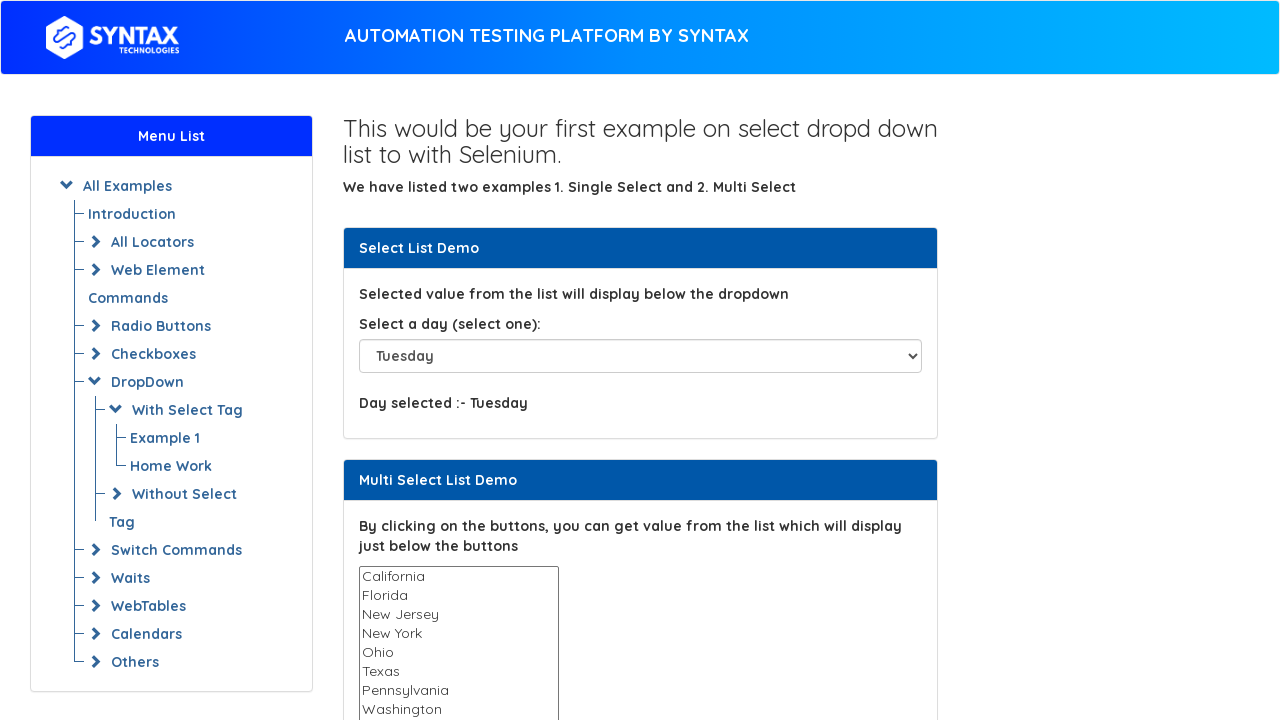

Selected 'Thursday' option by visible text on #select-demo
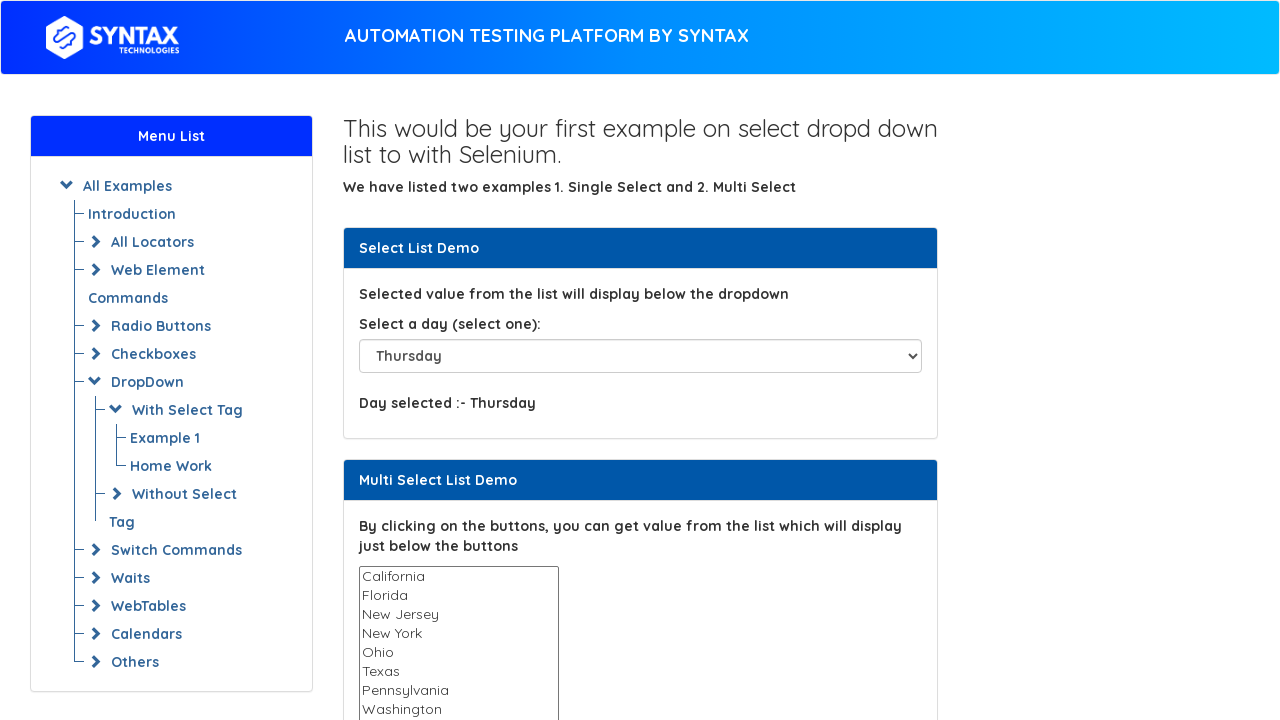

Selected 'Sunday' option by value on #select-demo
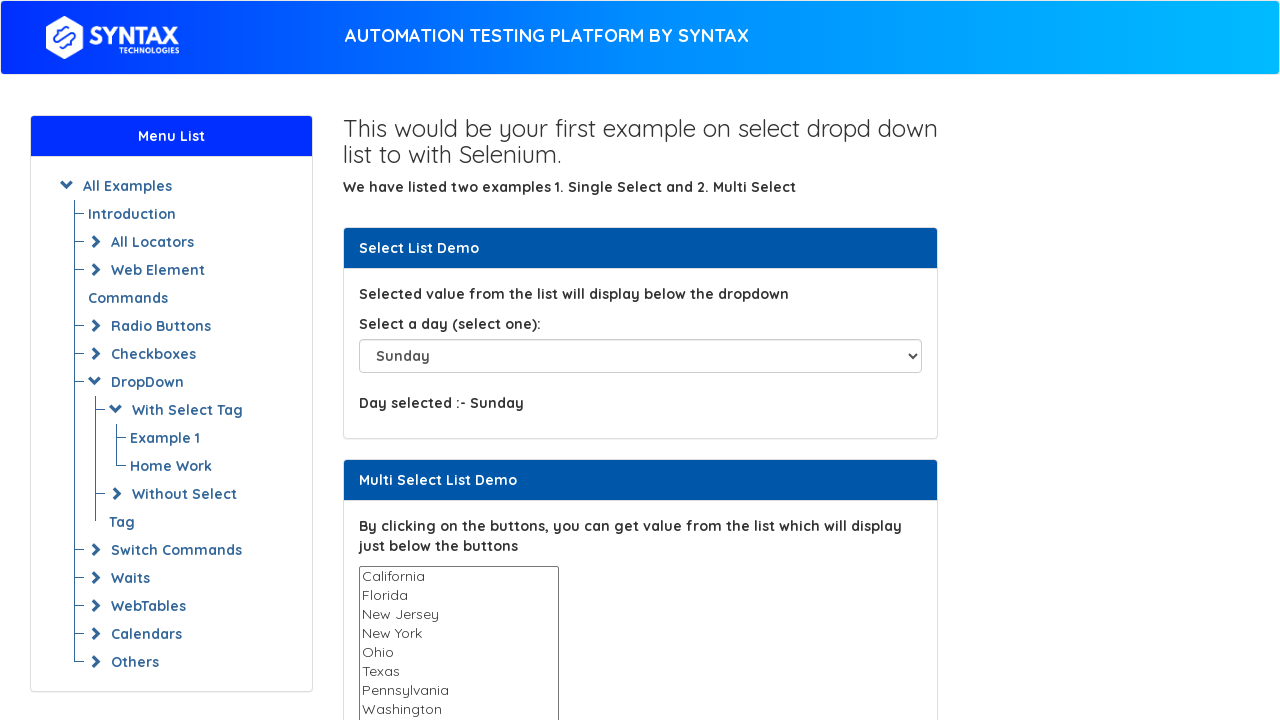

Selected option at index 1 on #select-demo
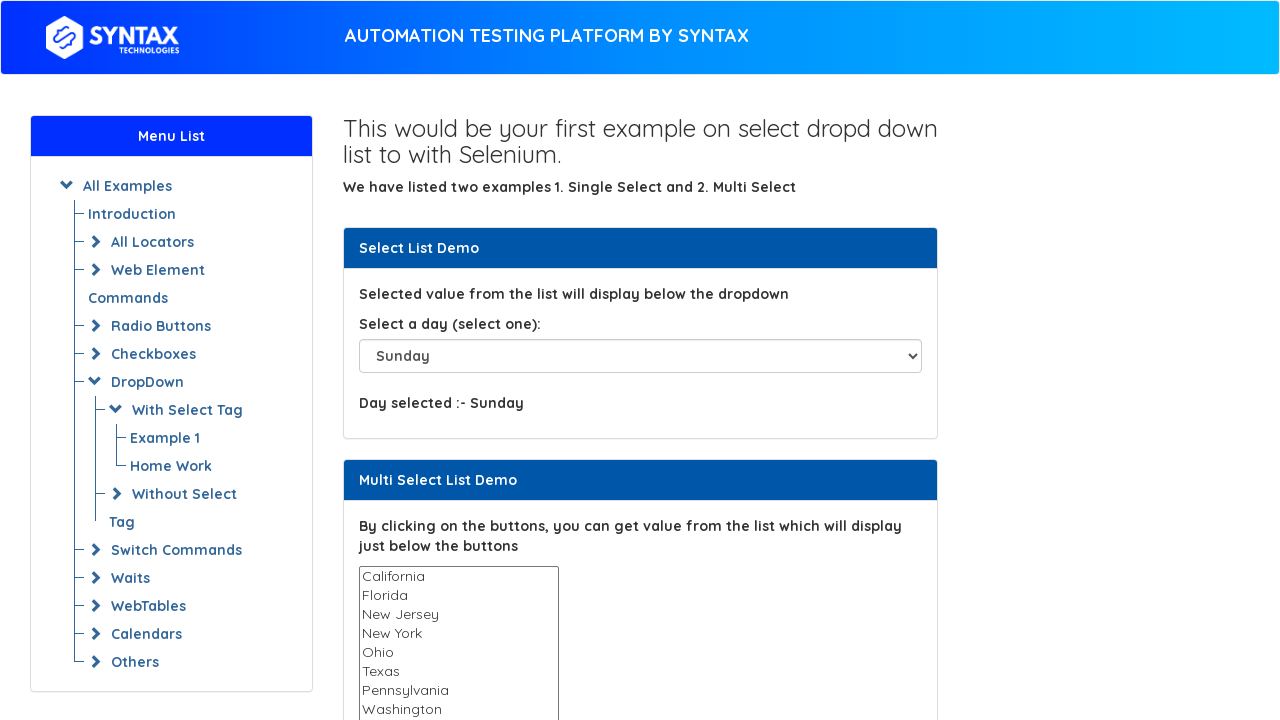

Waited 1000ms after selecting index 1
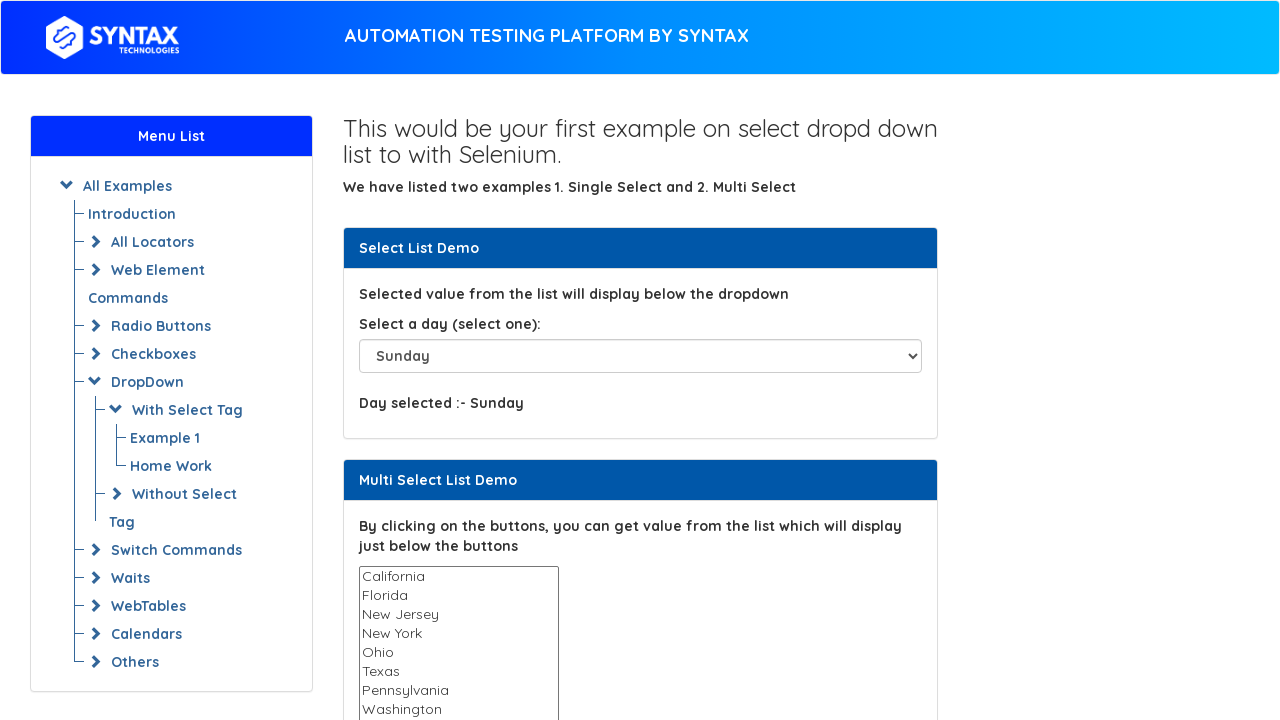

Selected option at index 2 on #select-demo
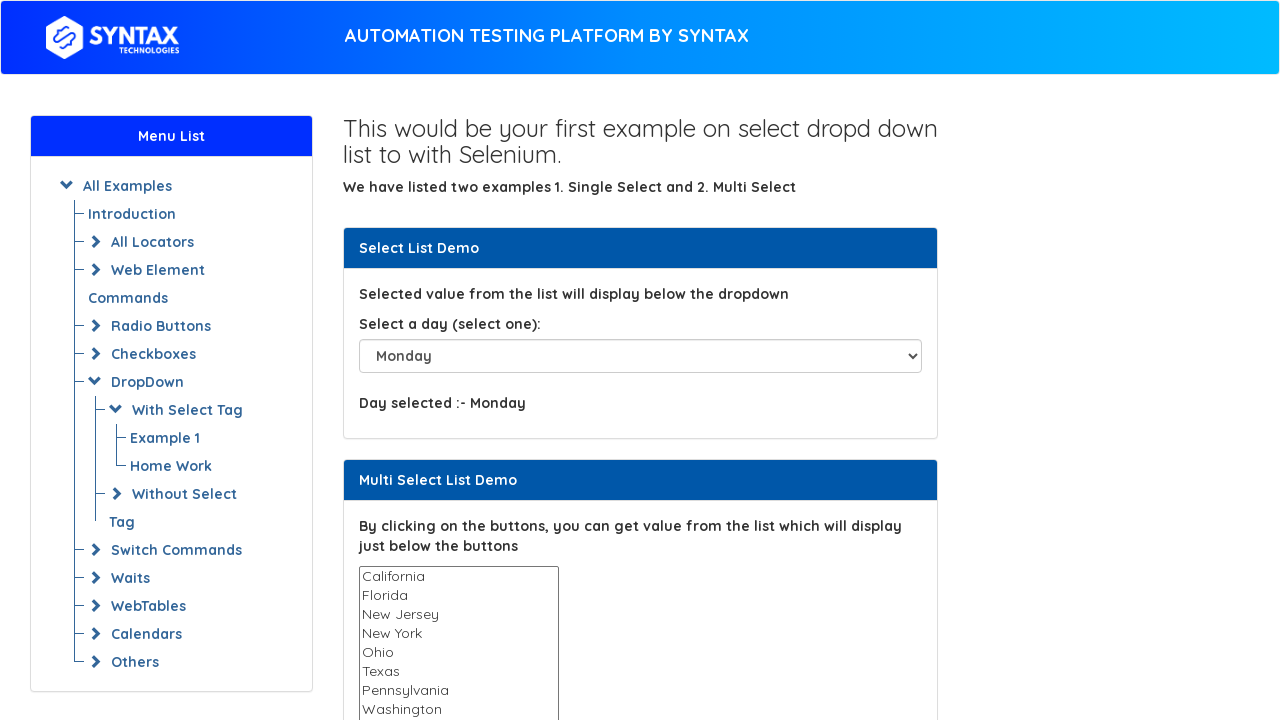

Waited 1000ms after selecting index 2
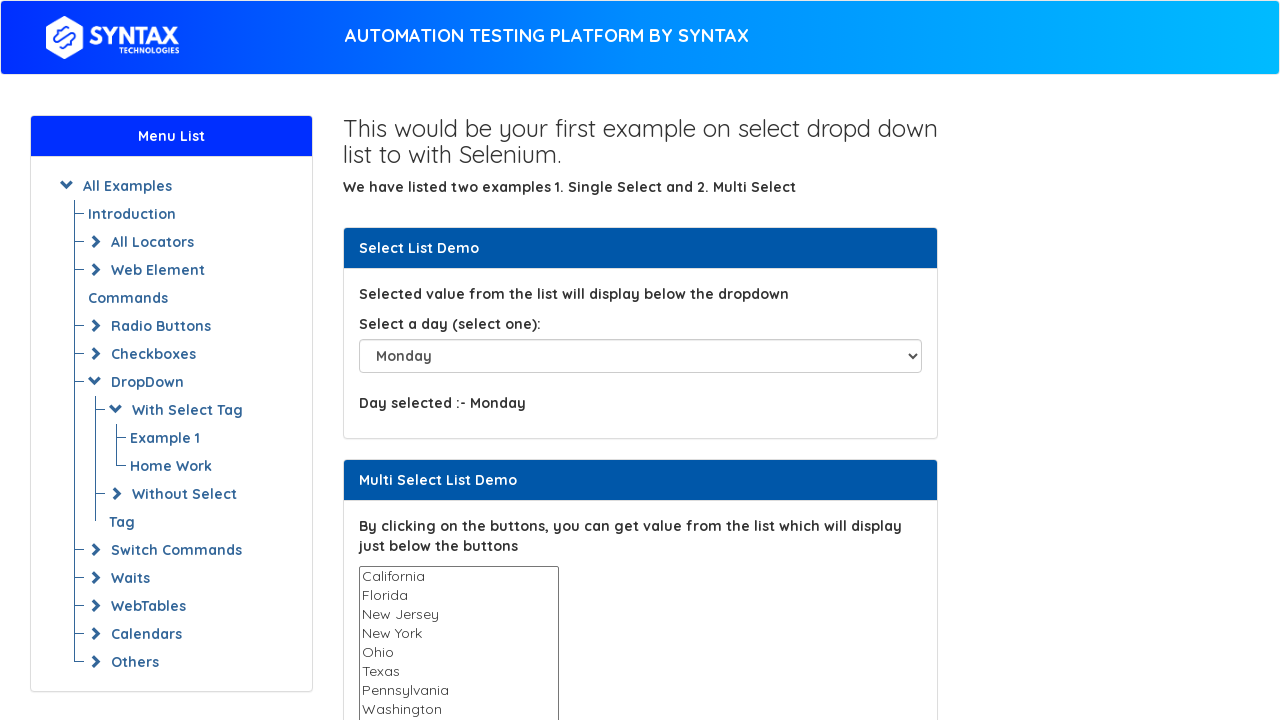

Selected option at index 3 on #select-demo
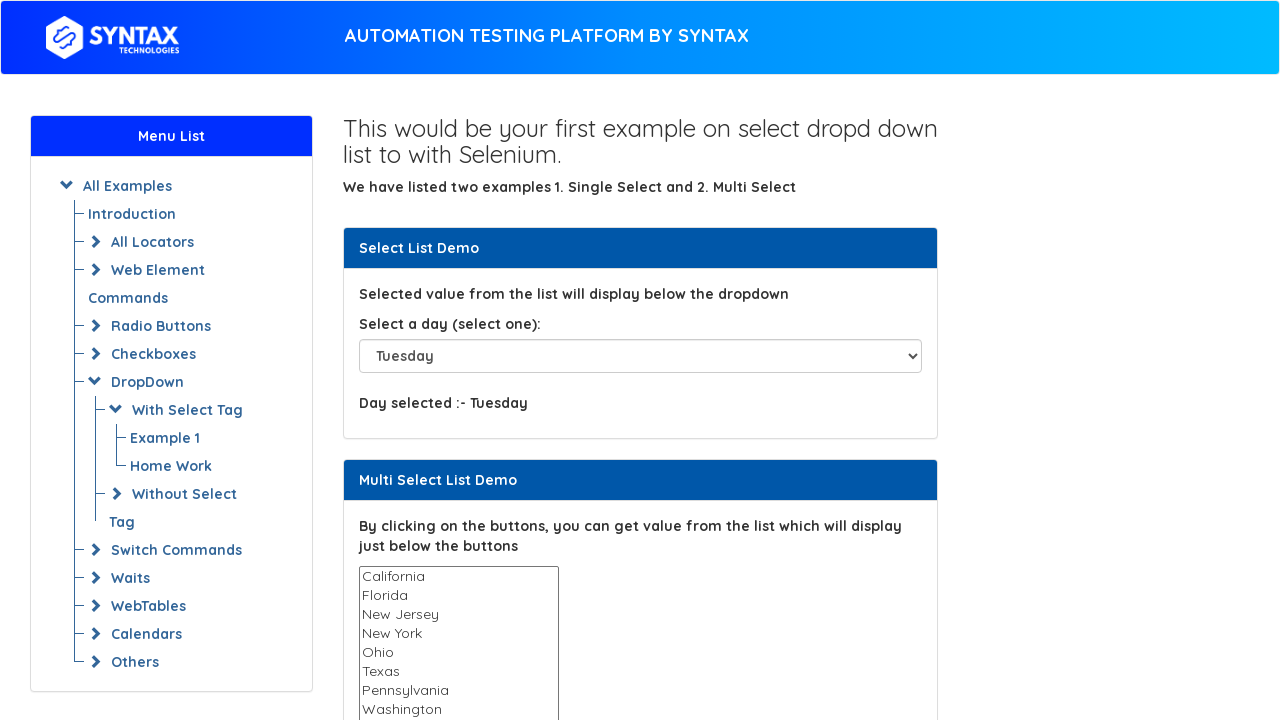

Waited 1000ms after selecting index 3
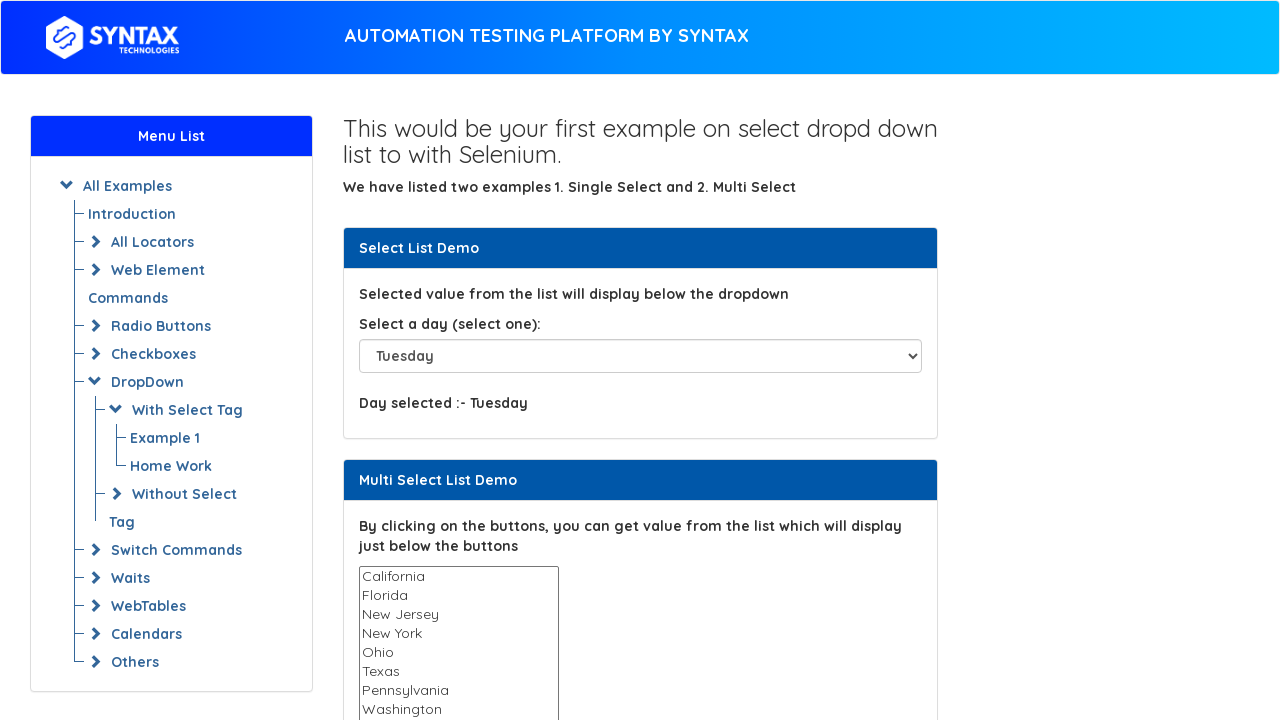

Selected option at index 4 on #select-demo
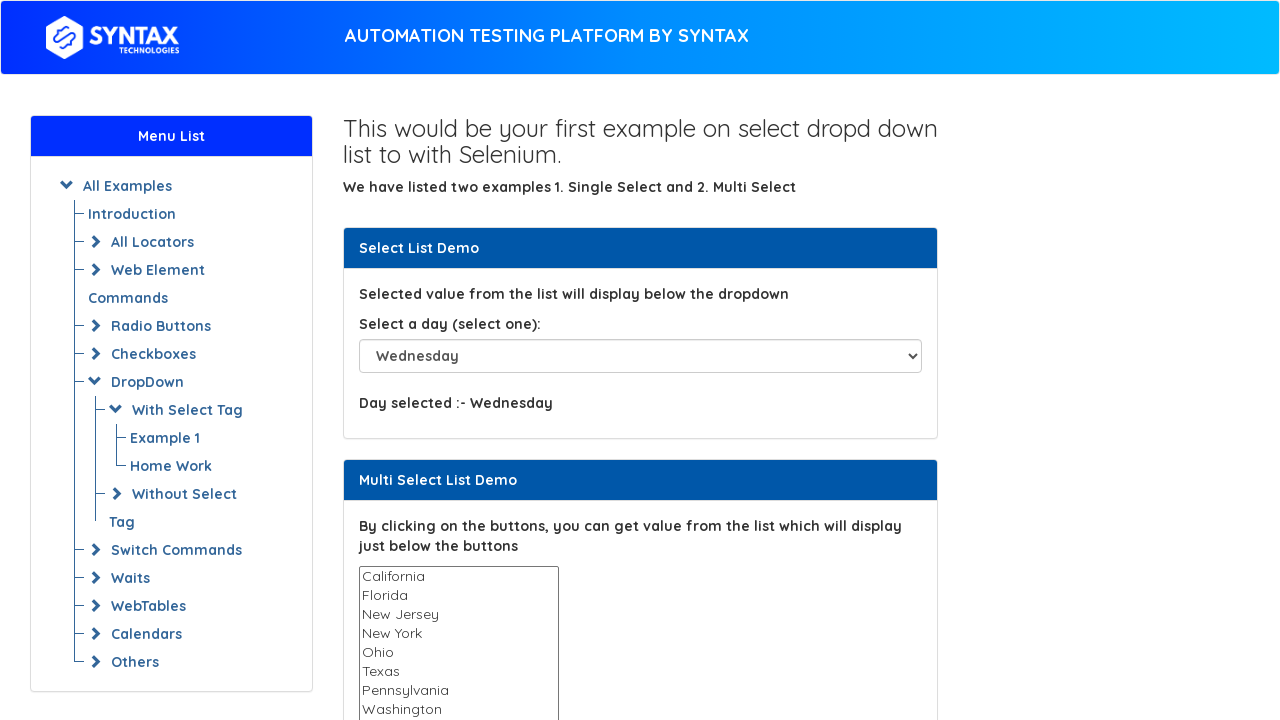

Waited 1000ms after selecting index 4
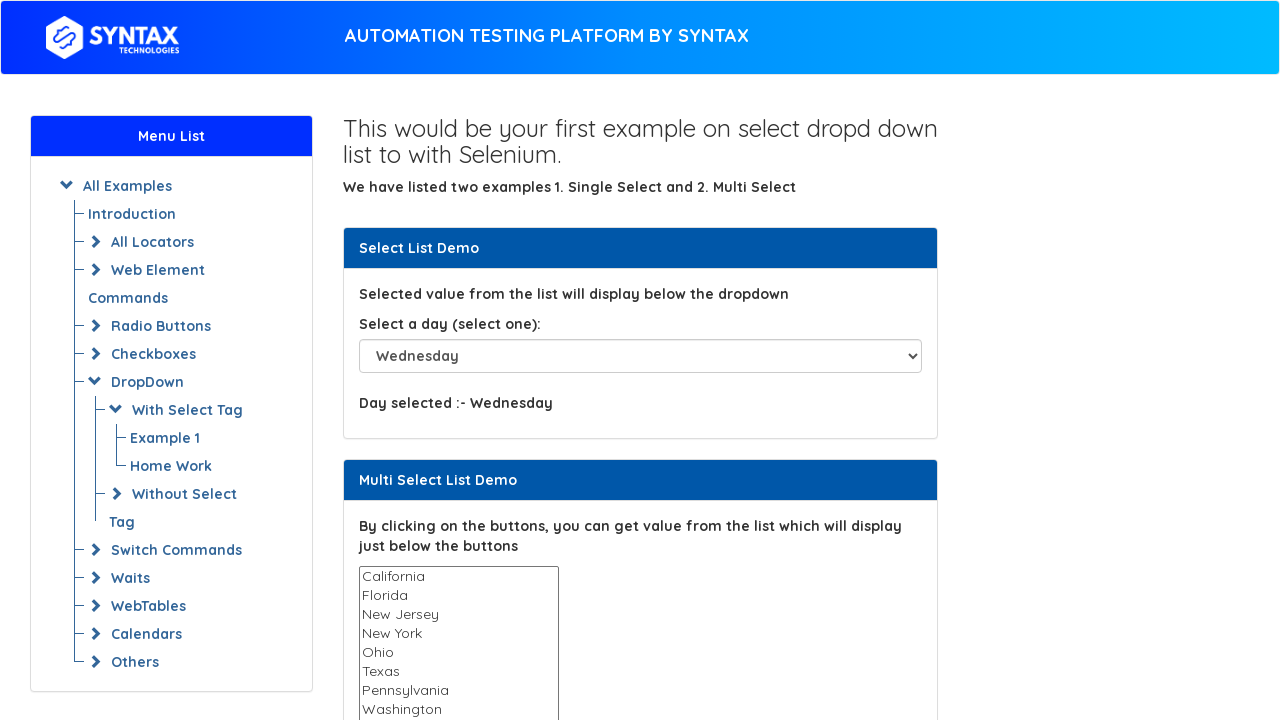

Selected option at index 5 on #select-demo
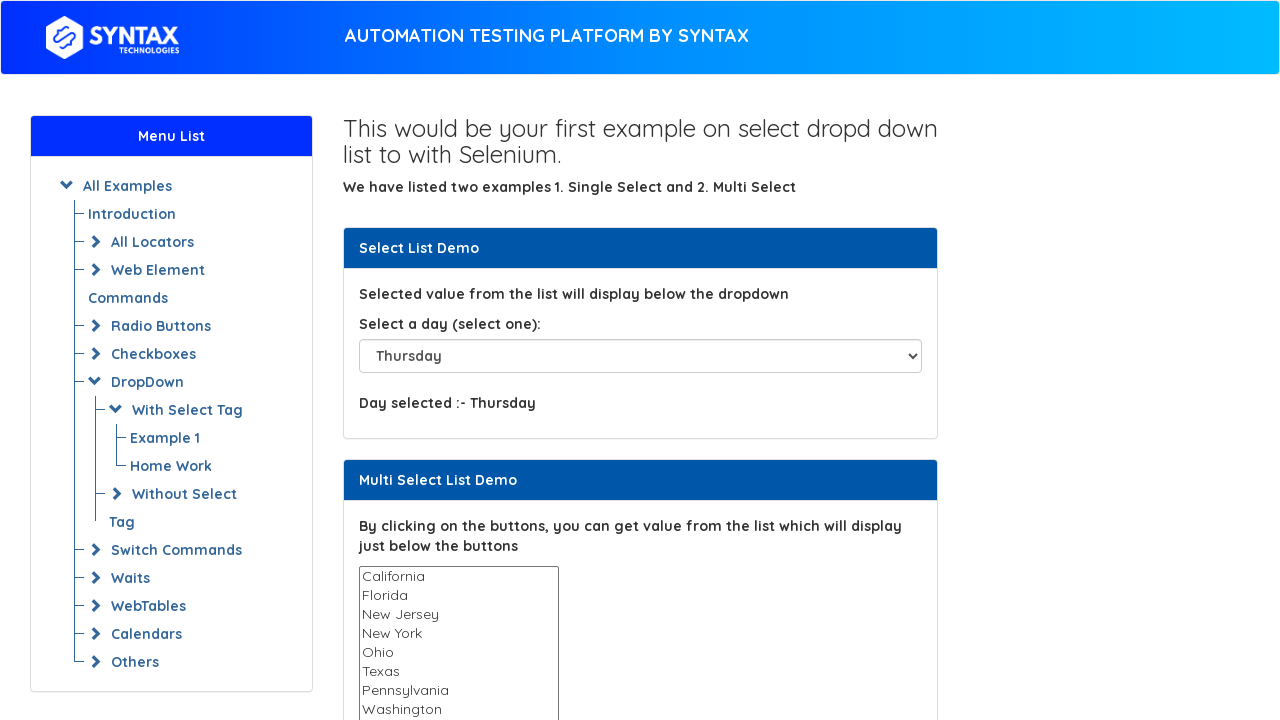

Waited 1000ms after selecting index 5
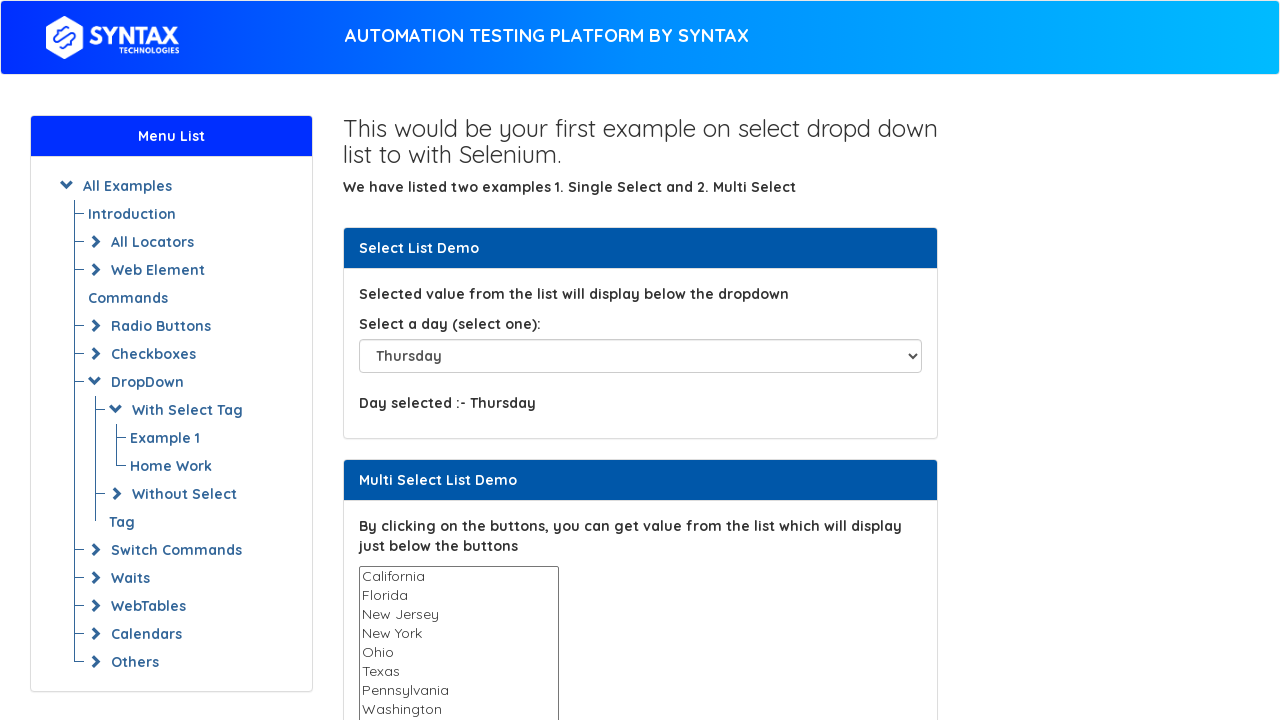

Selected option at index 6 on #select-demo
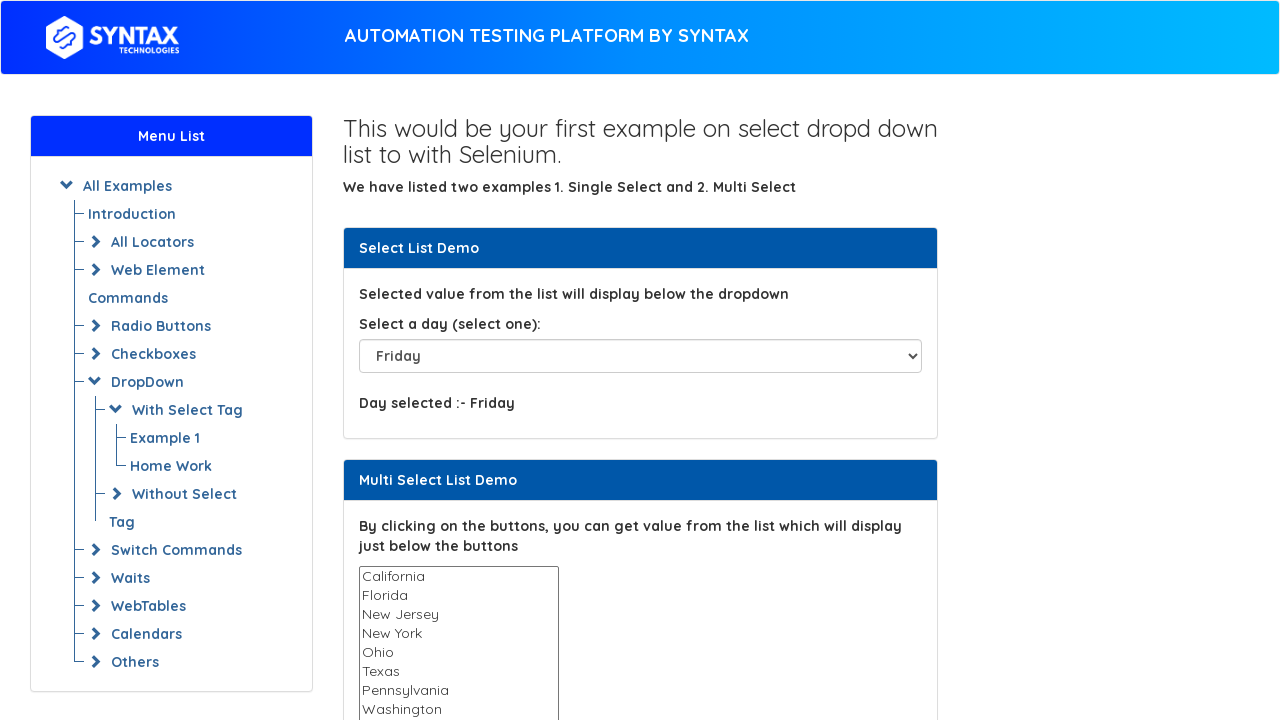

Waited 1000ms after selecting index 6
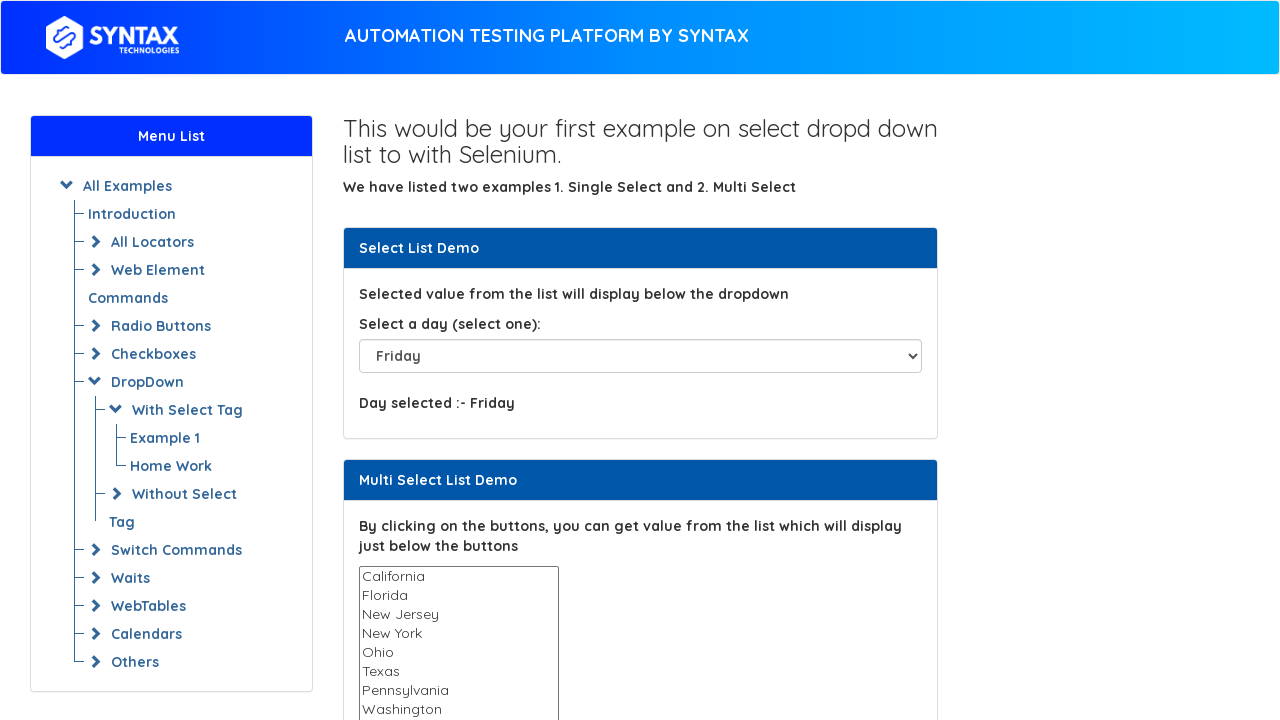

Selected option at index 7 on #select-demo
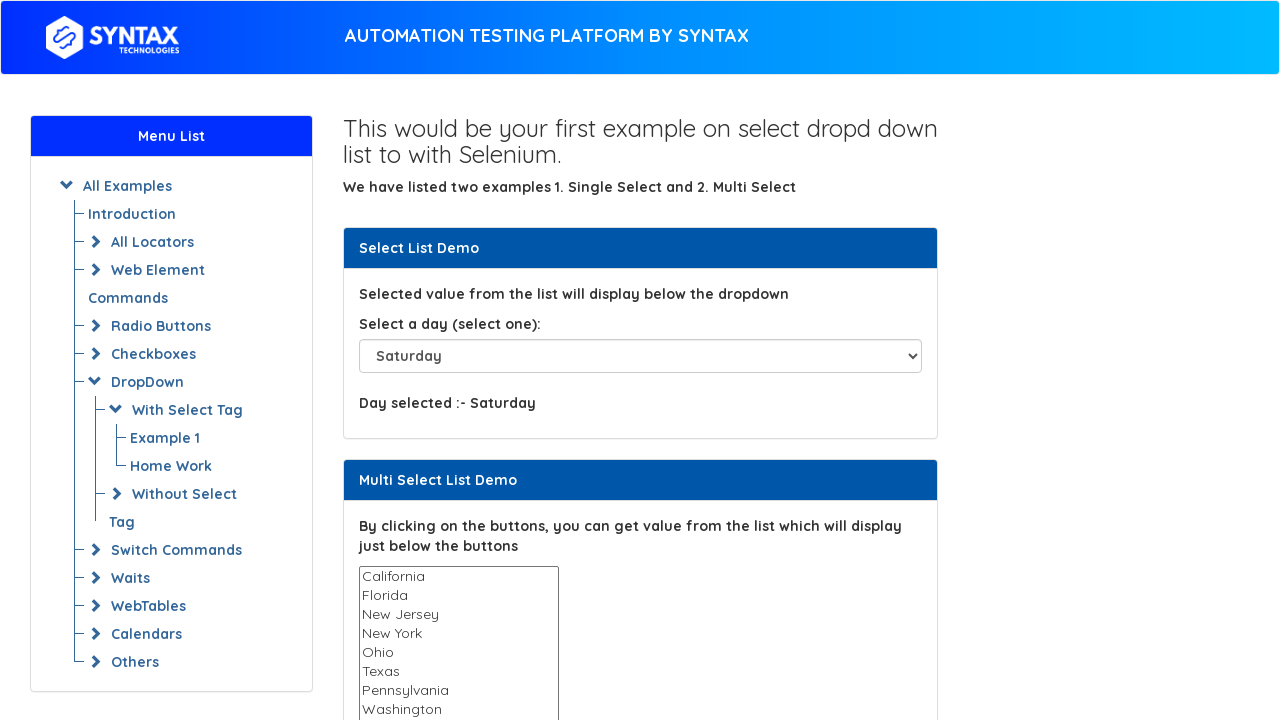

Waited 1000ms after selecting index 7
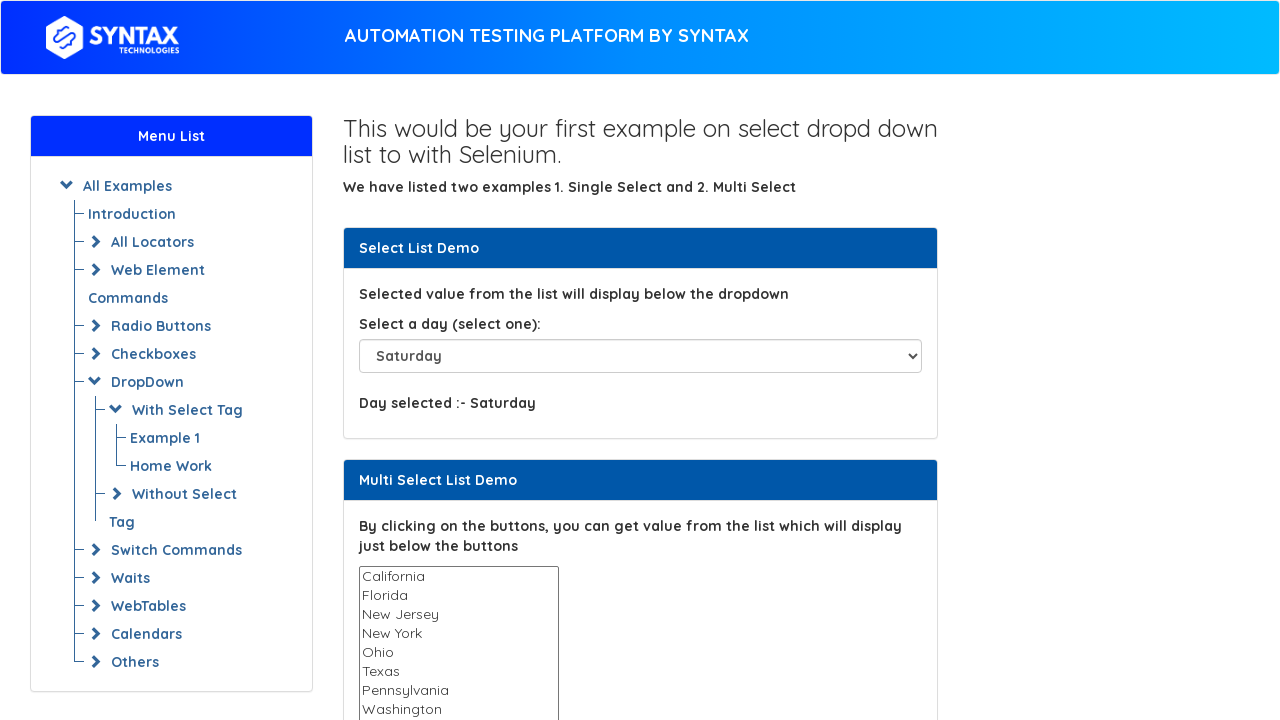

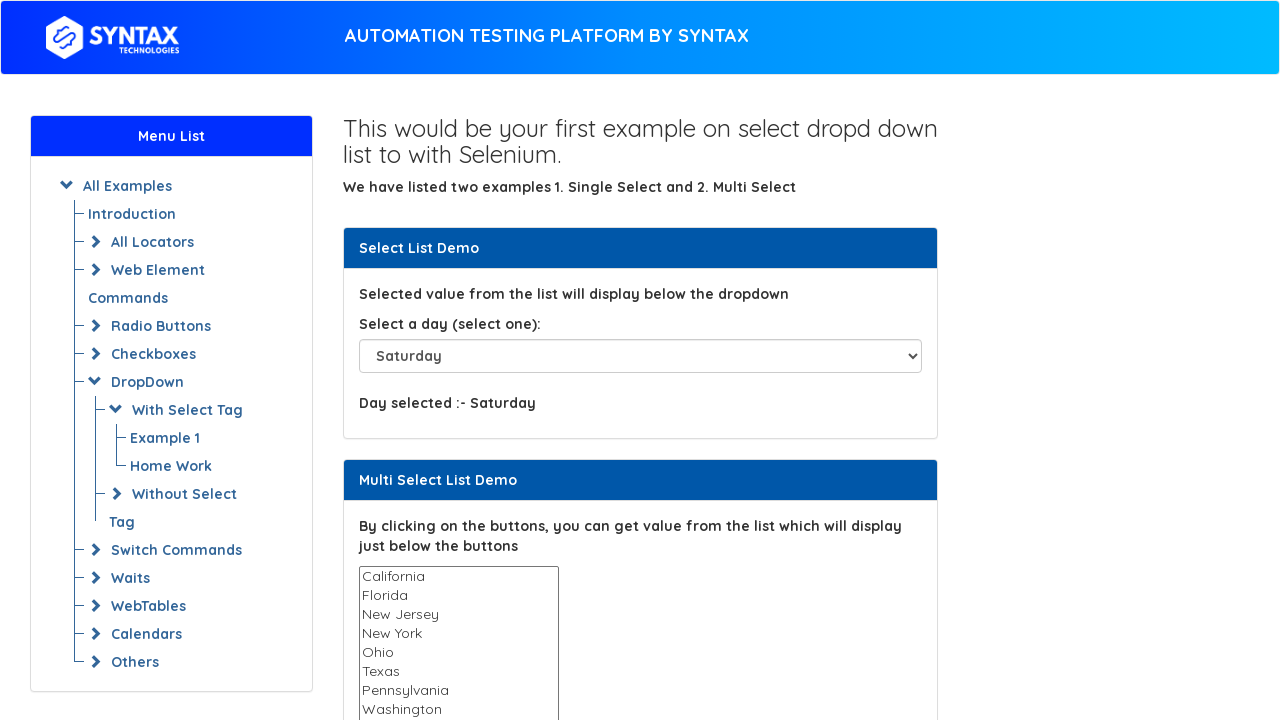